Tests table sorting on the second table (with semantic class attributes) by clicking the Due column header

Starting URL: http://the-internet.herokuapp.com/tables

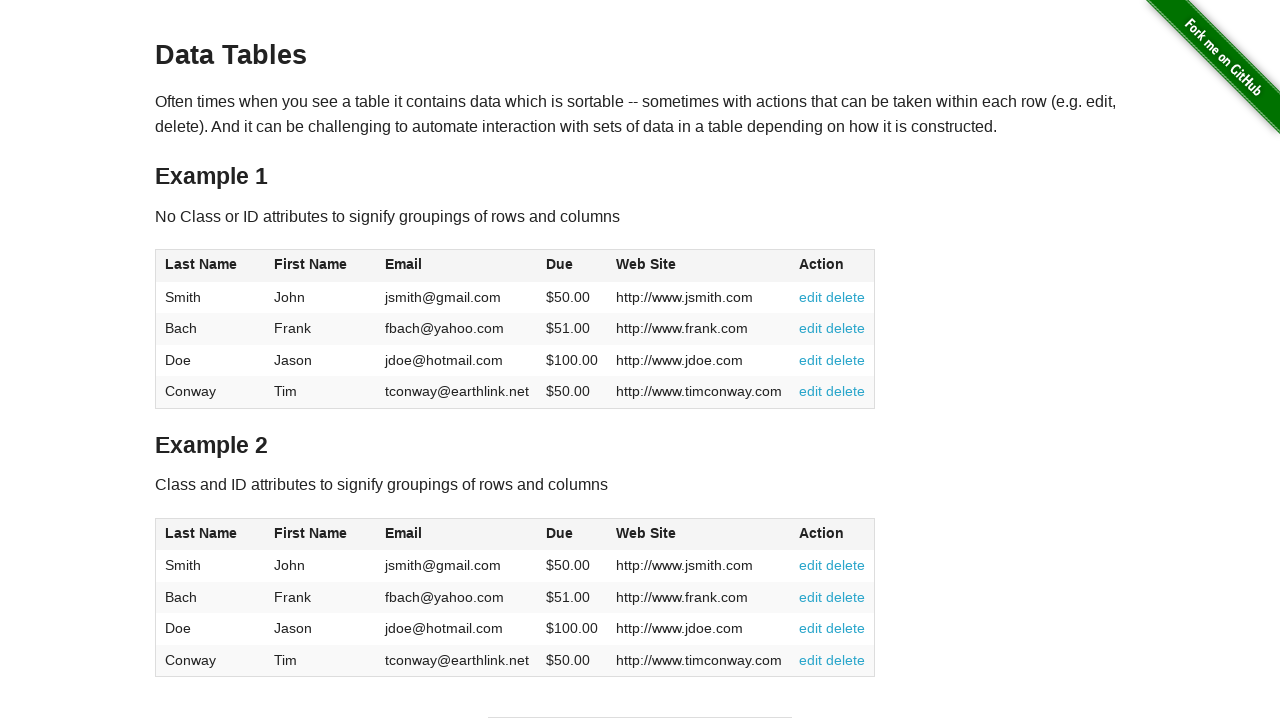

Navigated to the-internet.herokuapp.com/tables
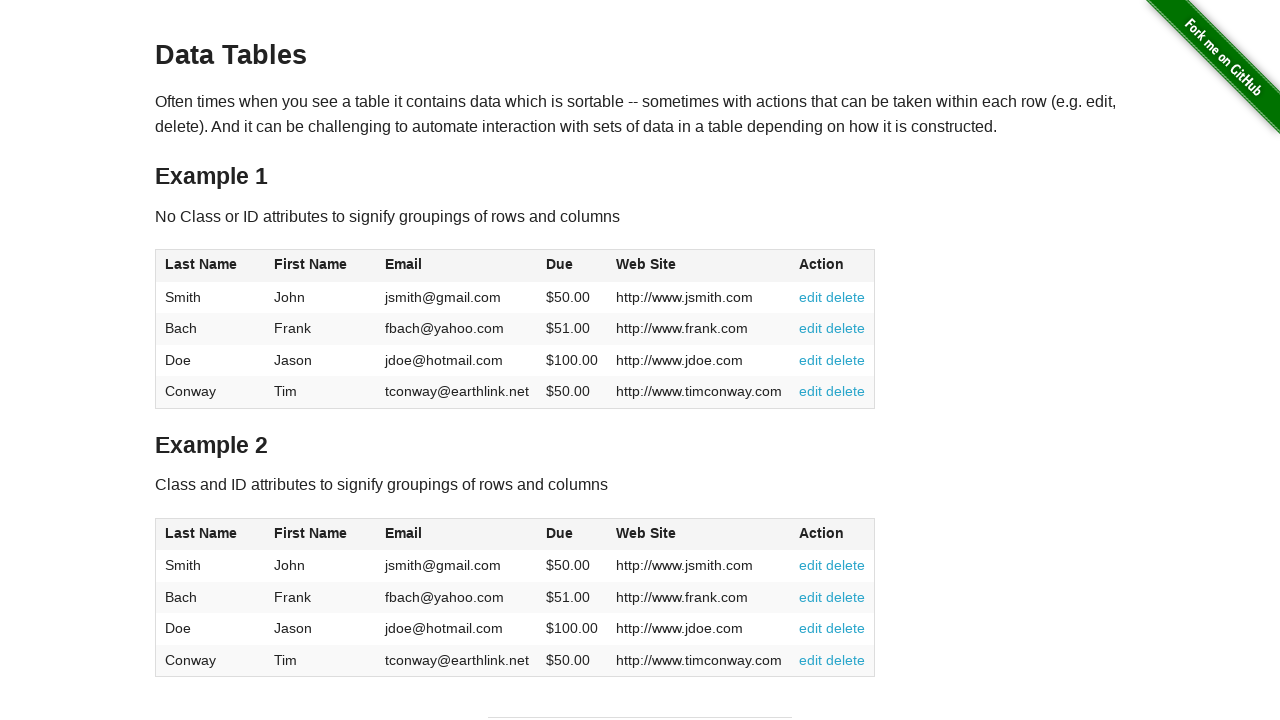

Clicked Due column header in second table (table2) to sort at (560, 533) on #table2 thead .dues
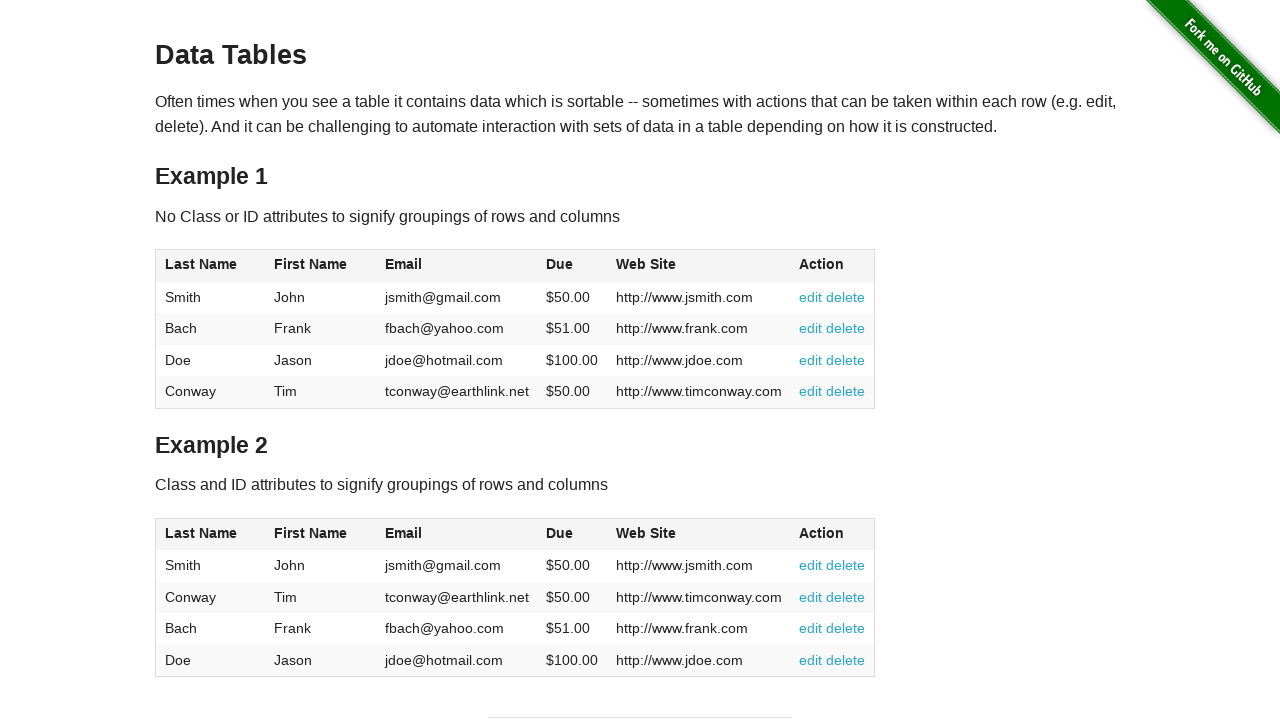

Verified table2 is sorted with dues column visible in tbody
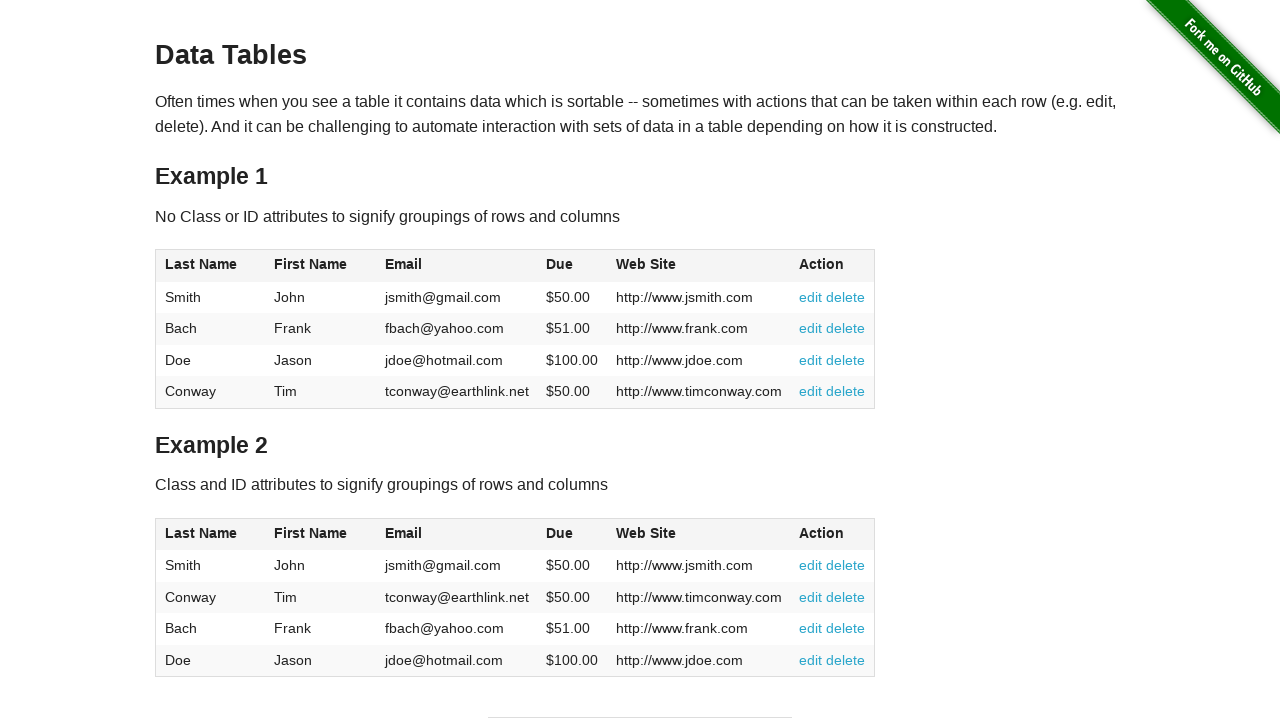

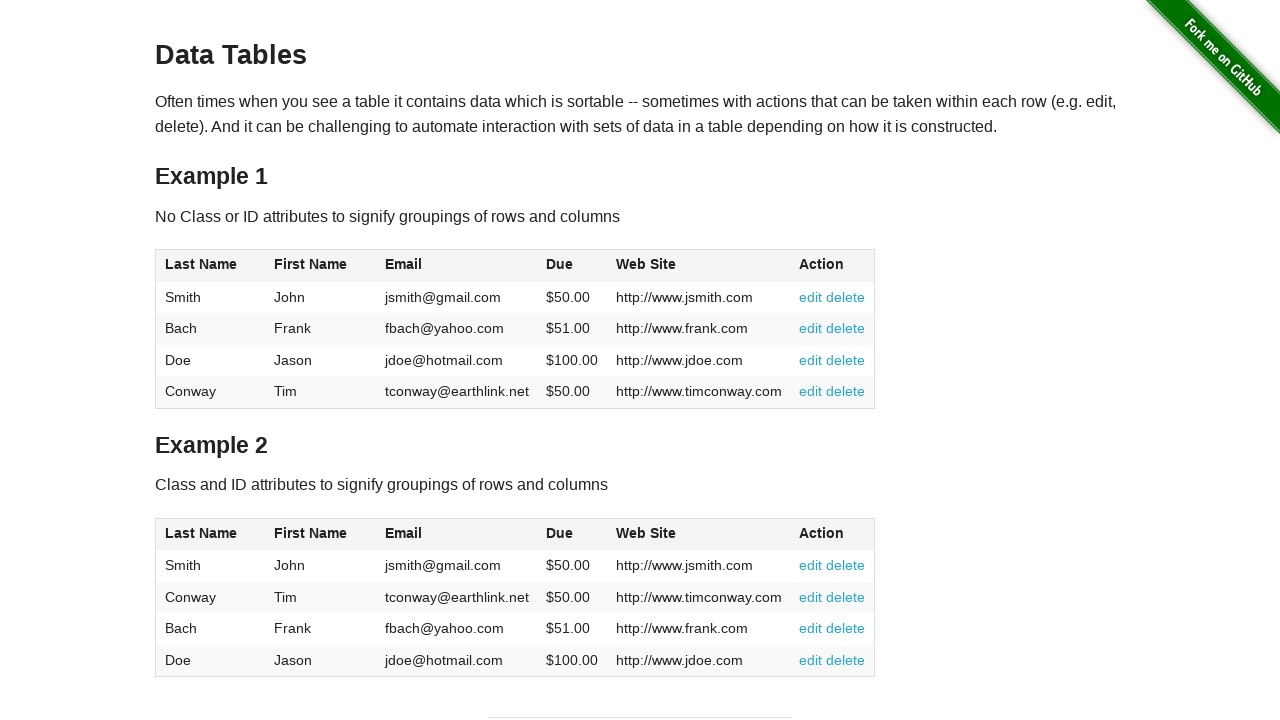